Tests a registration form by filling in first name, last name, and email fields, then submitting the form

Starting URL: http://suninjuly.github.io/registration1.html

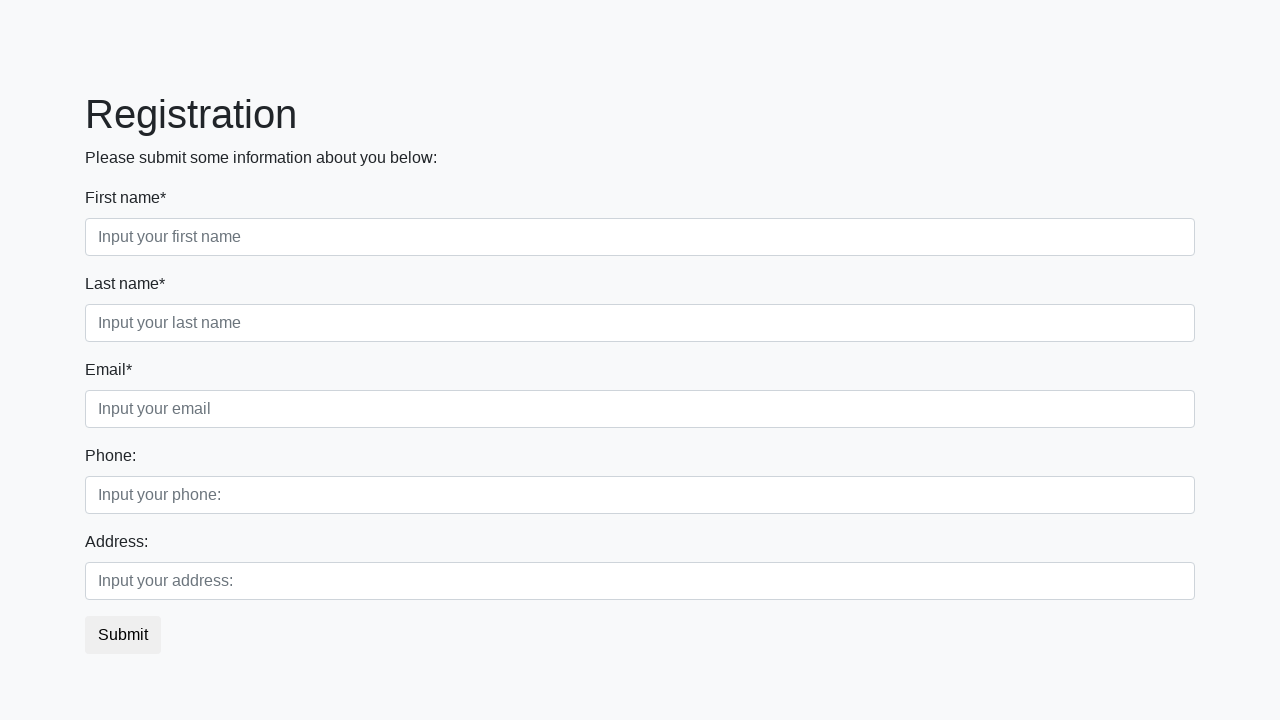

Filled in first name field with 'Ivan' on [placeholder='Input your first name']
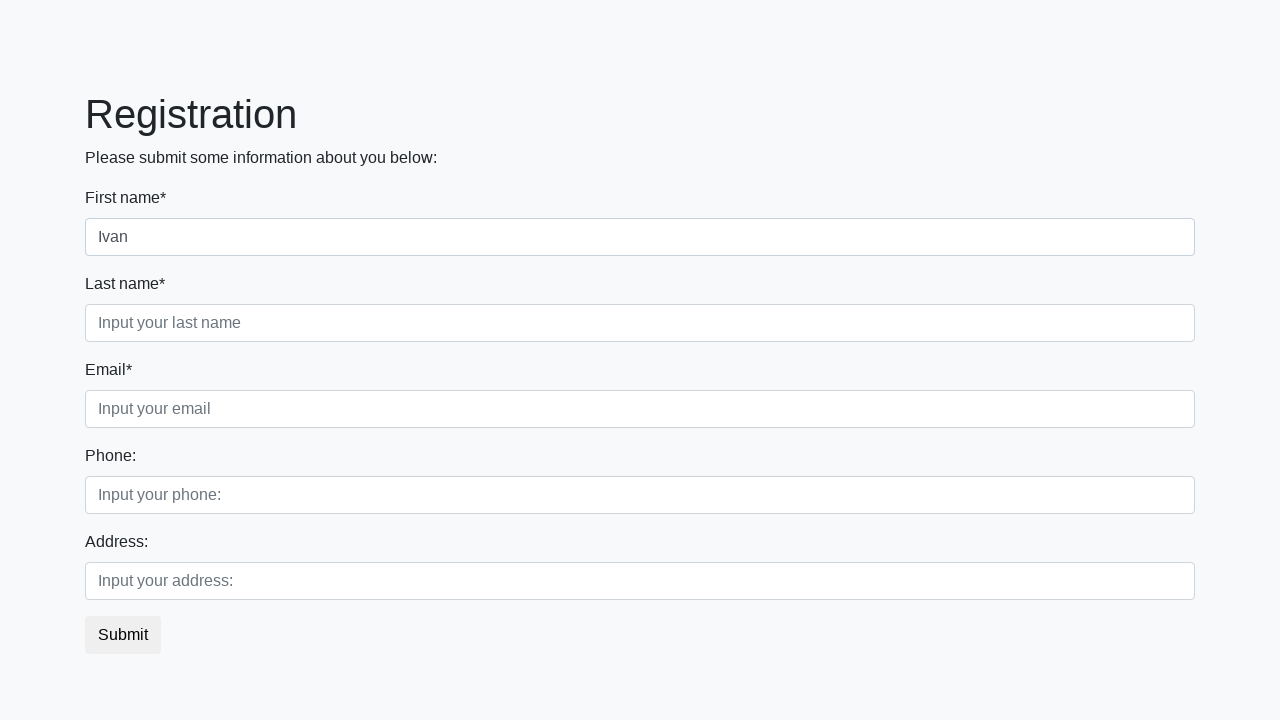

Filled in last name field with 'Ivanov' on [placeholder='Input your last name']
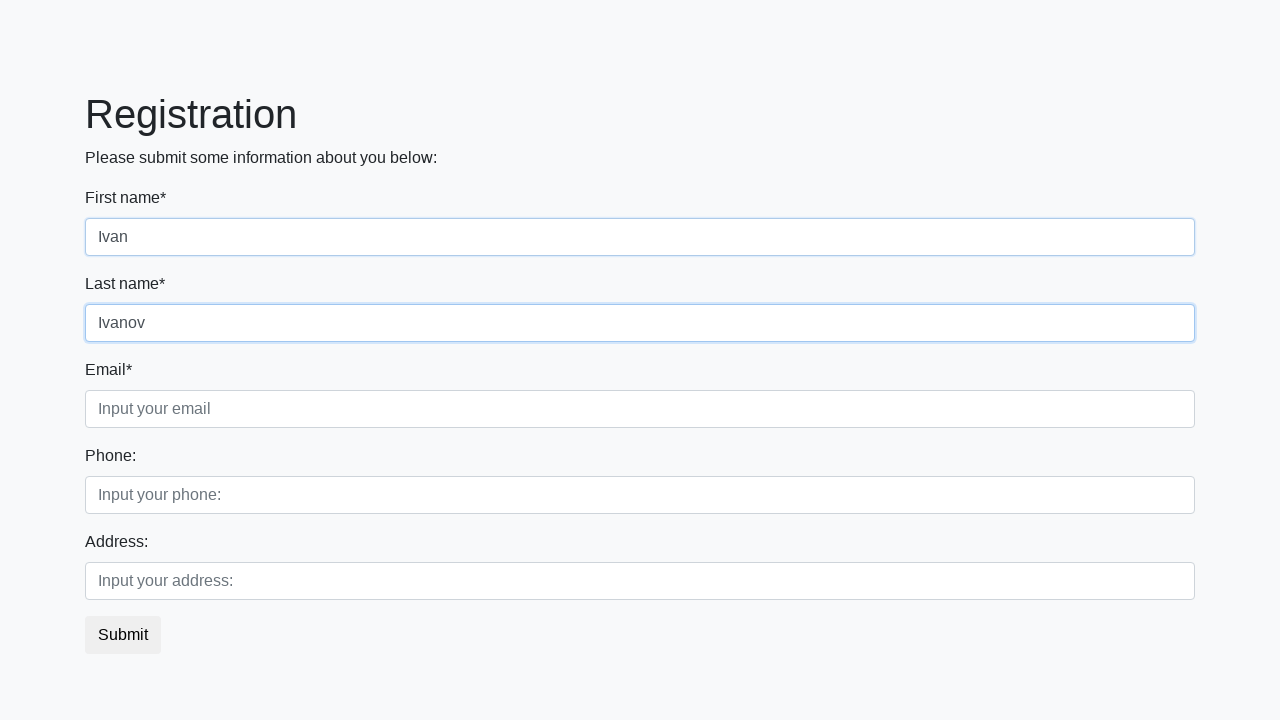

Filled in email field with 'ivan@mail.ru' on [placeholder='Input your email']
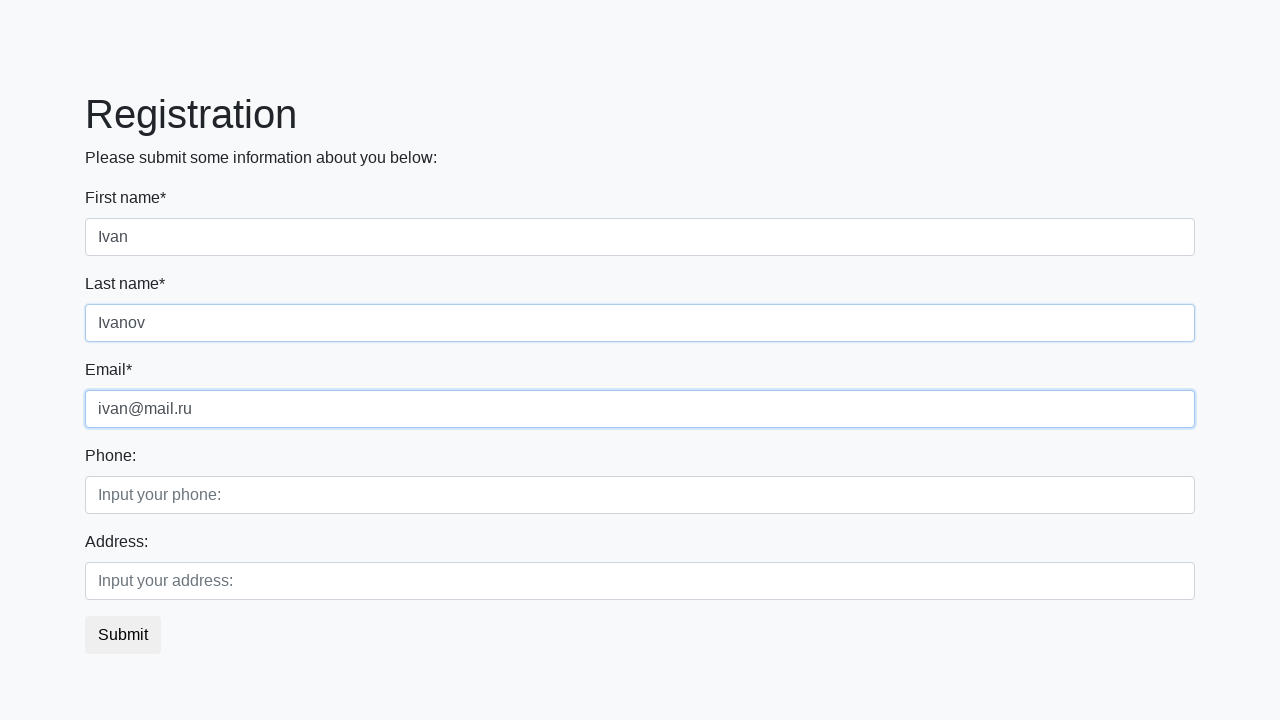

Clicked submit button to submit registration form at (123, 635) on button.btn
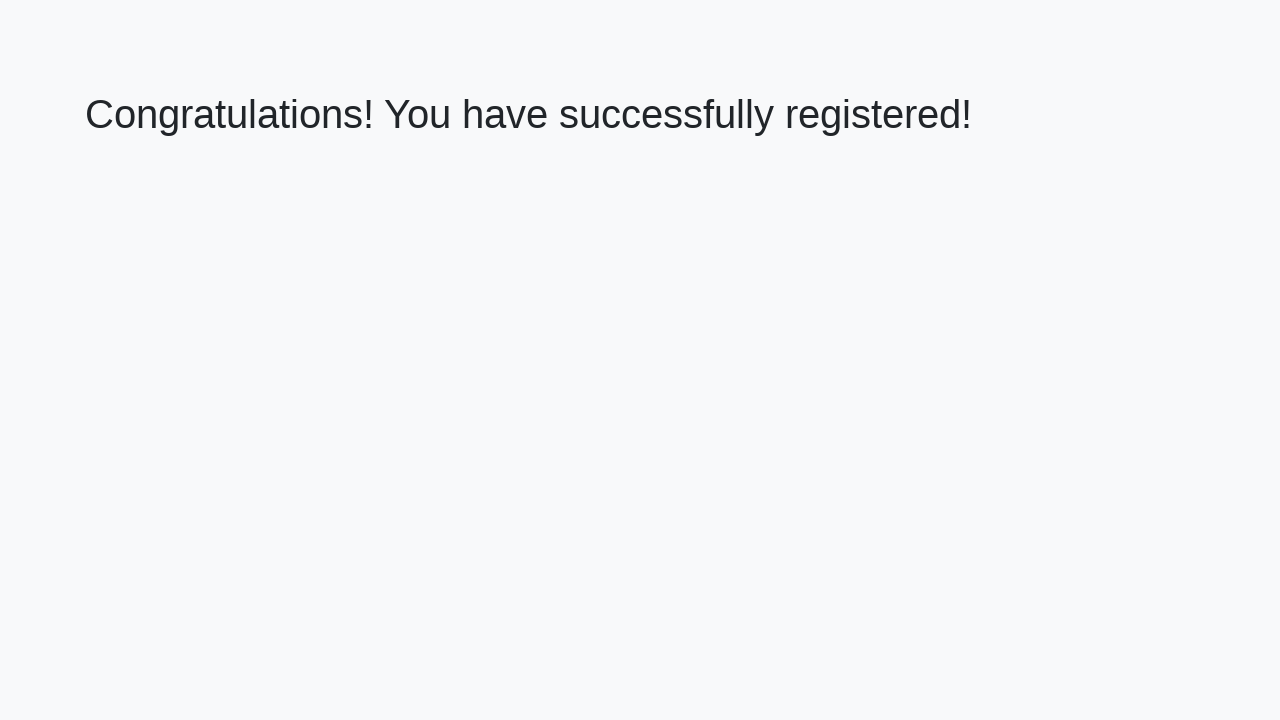

Success message displayed on page
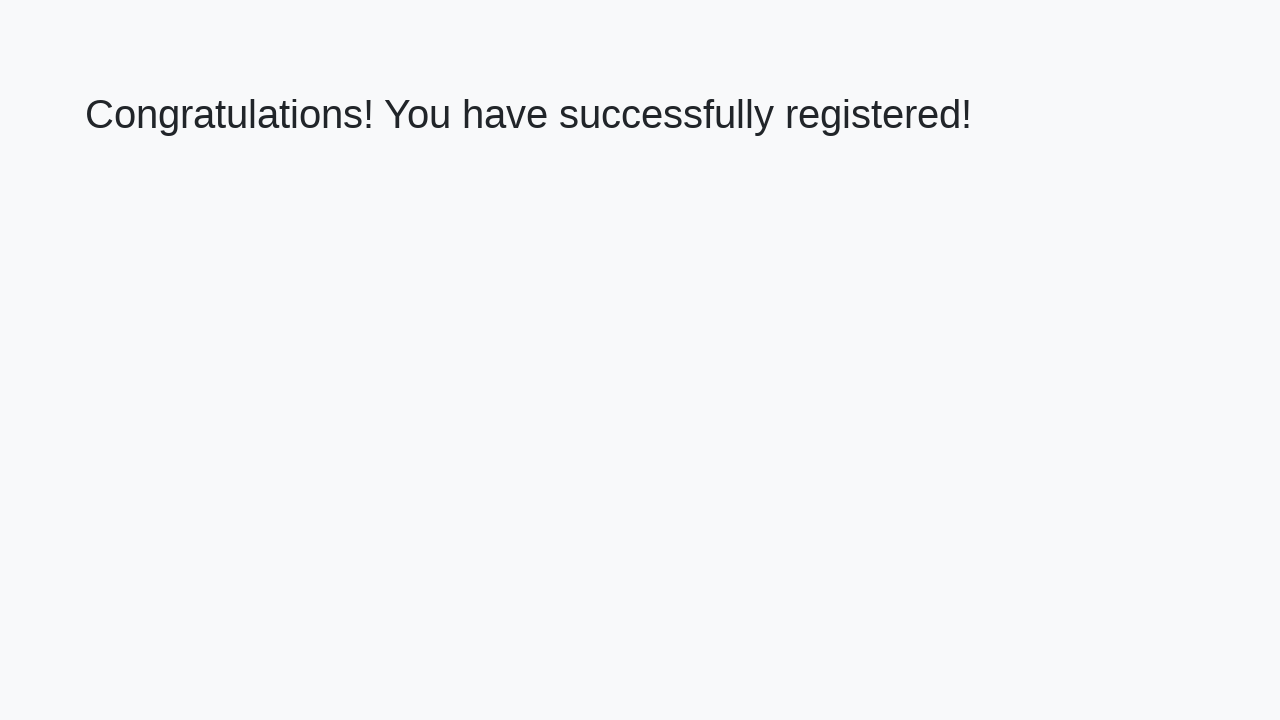

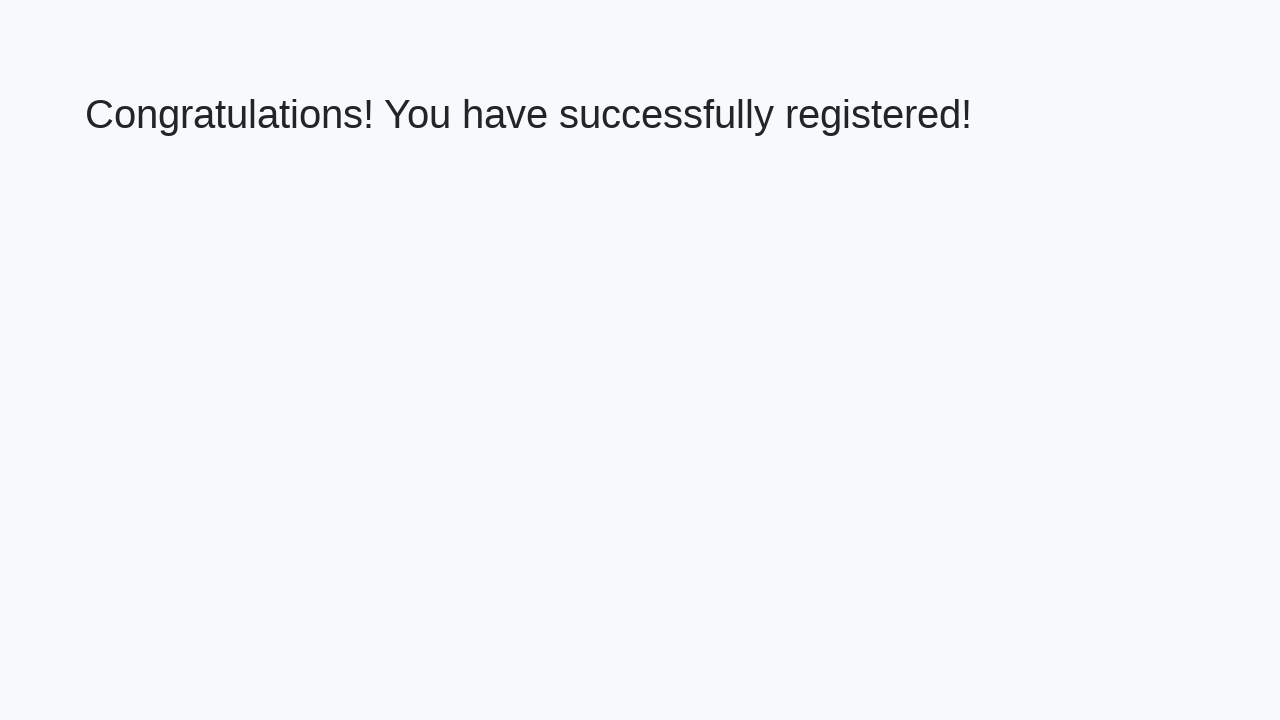